Tests form input interactions by clicking, clearing, and typing text into a username field

Starting URL: http://htmlpreview.github.io/?https://raw.githubusercontent.com/SeleniumHQ/selenium/master/common/src/web/xhtmlTest.html

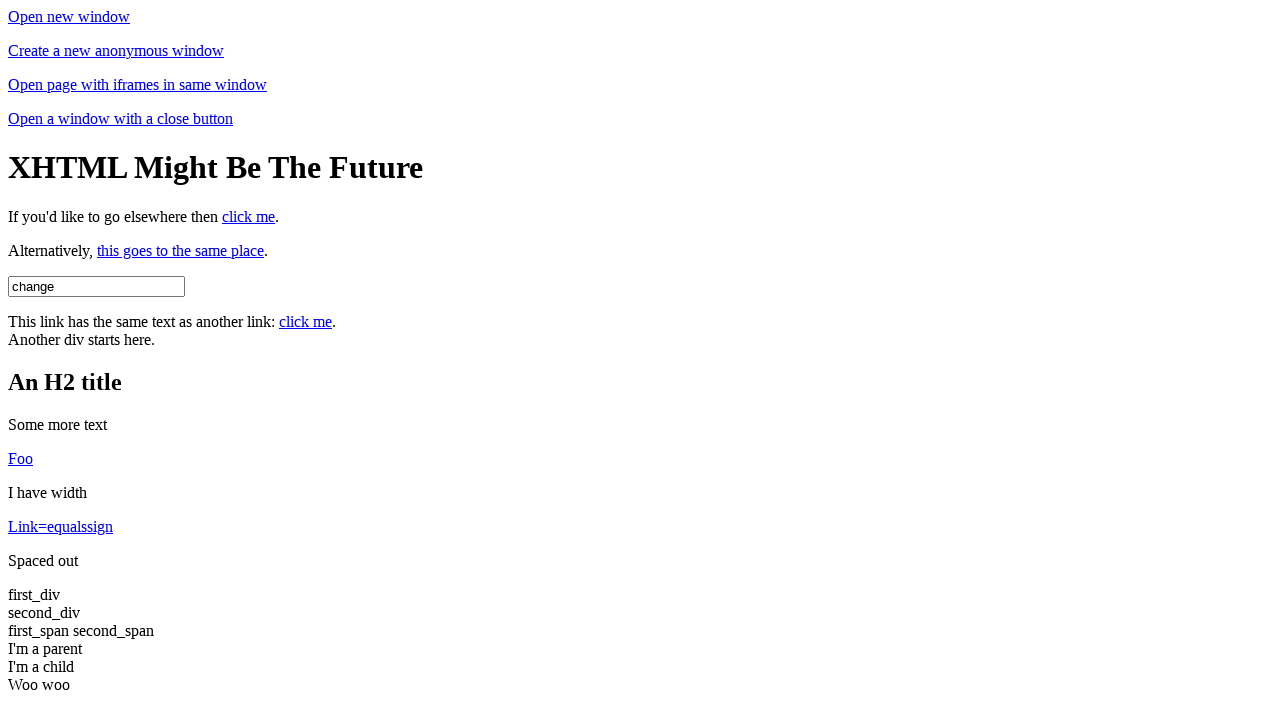

XHTML Test Page loaded successfully
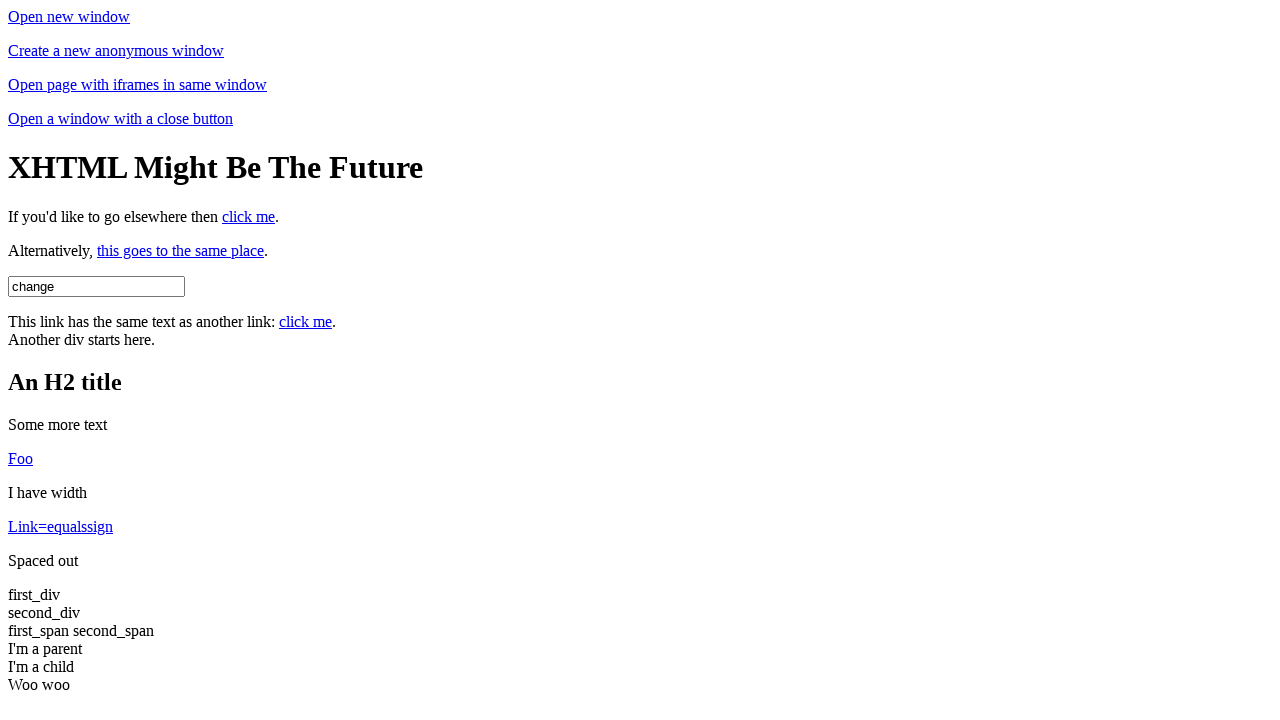

Clicked on username field at (96, 286) on #username
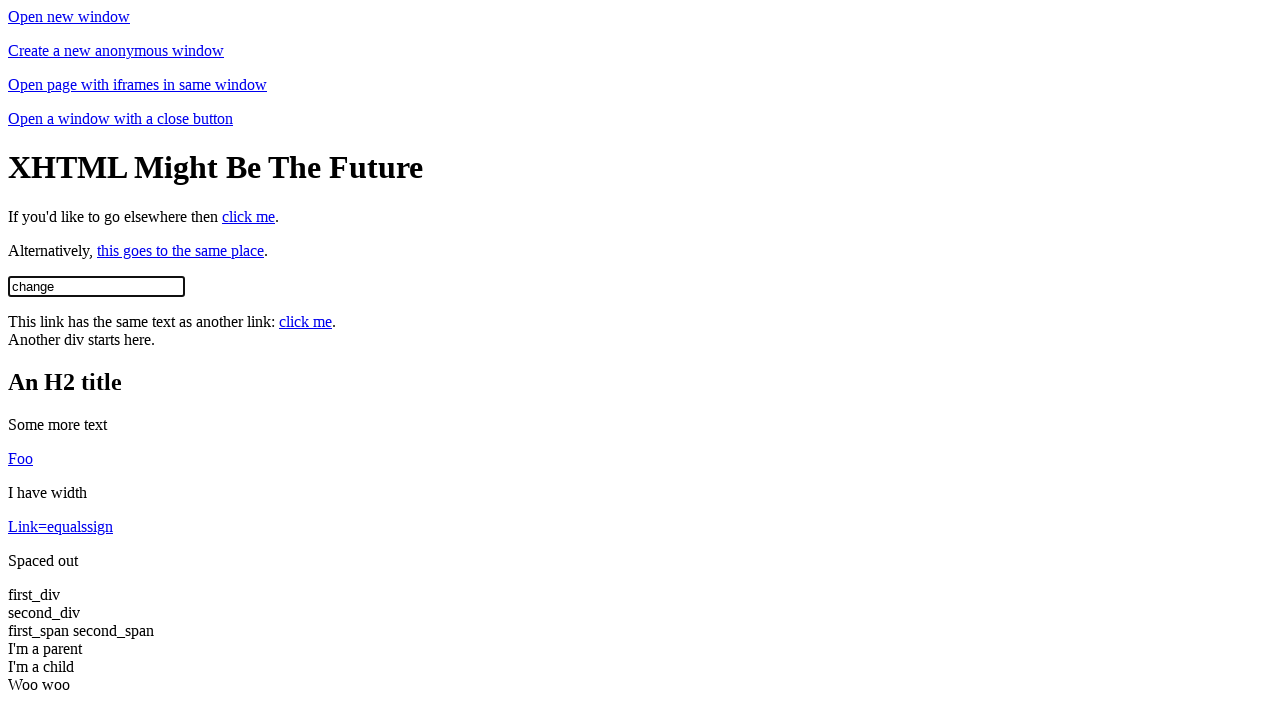

Cleared username field on #username
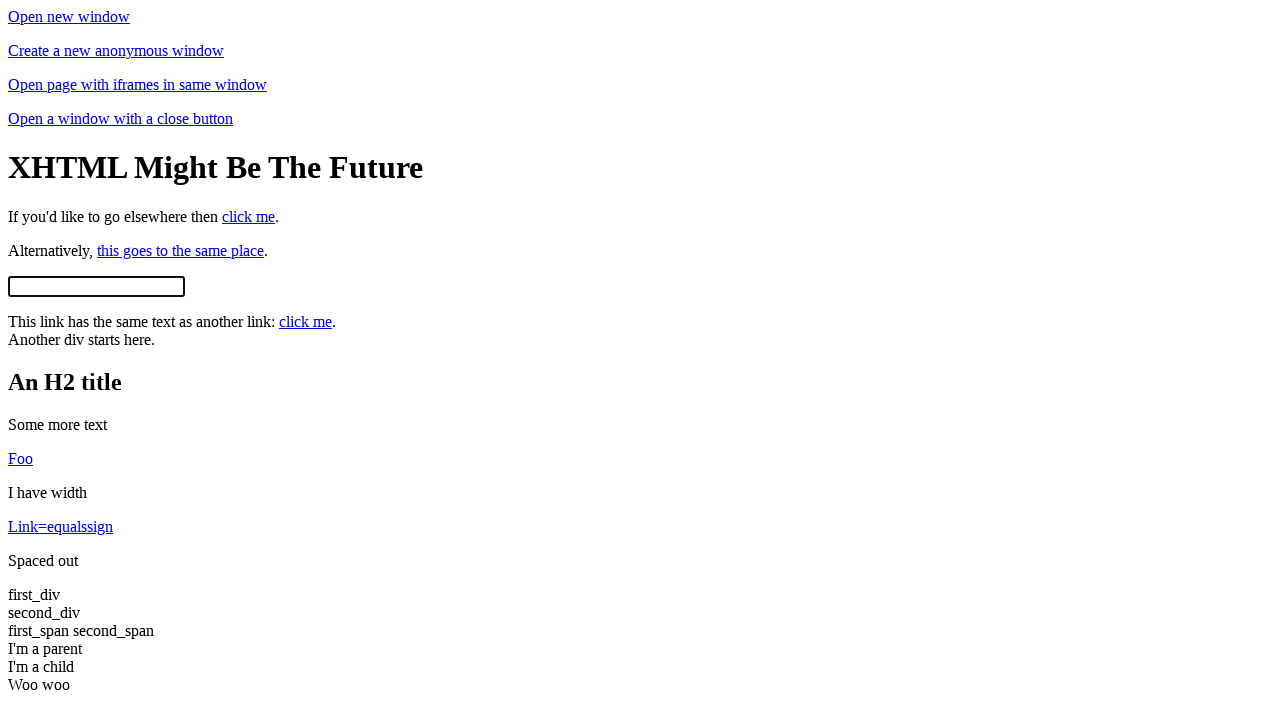

Typed 'hello' into username field on #username
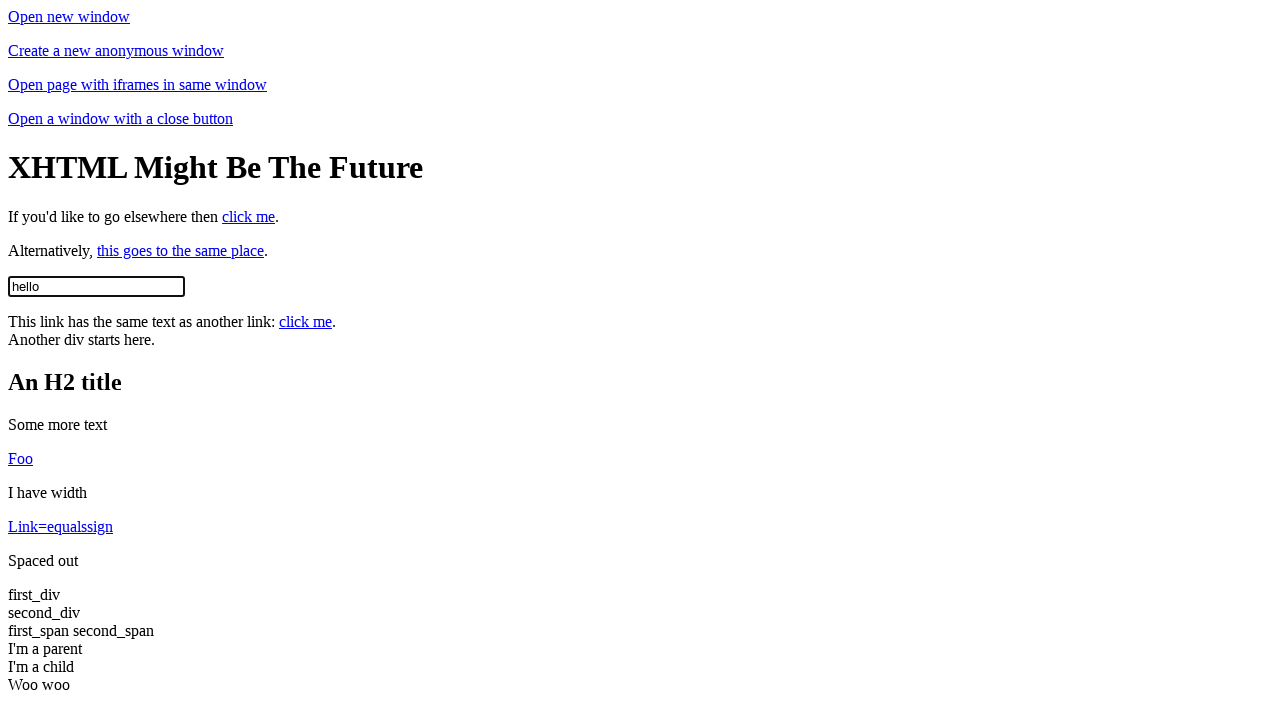

Appended 'cool' to username field (now contains 'hellocool') on #username
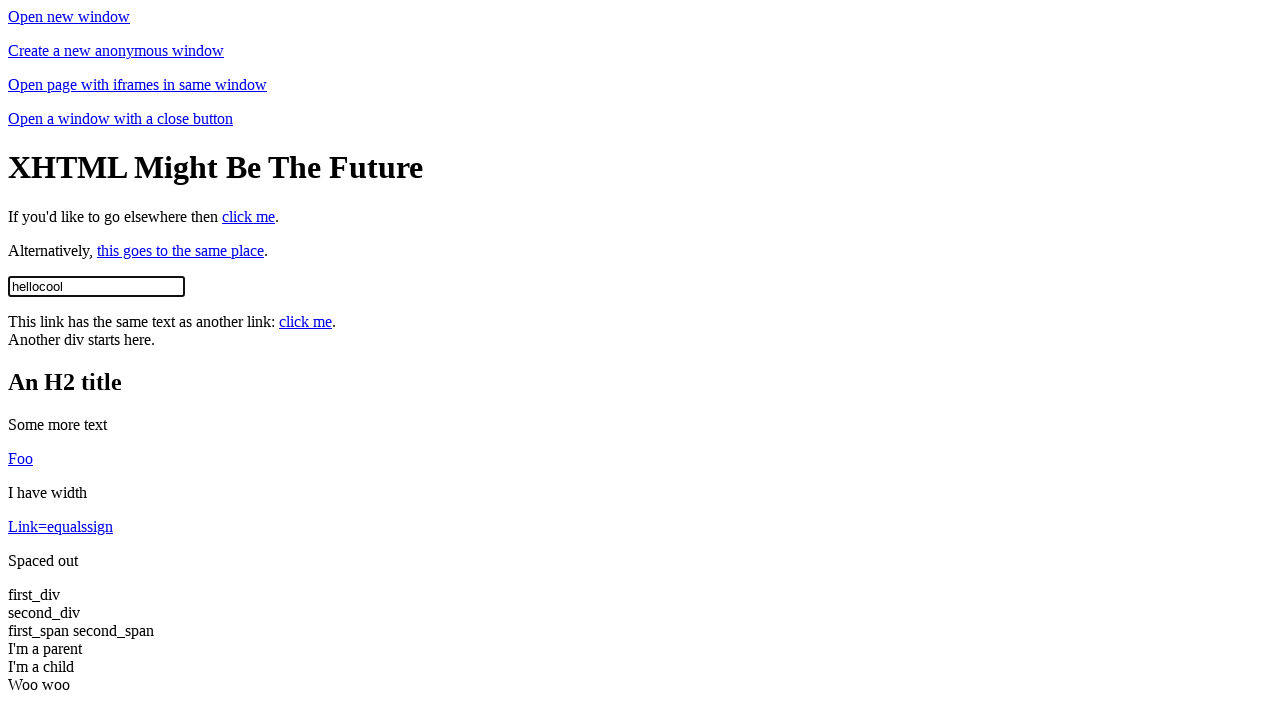

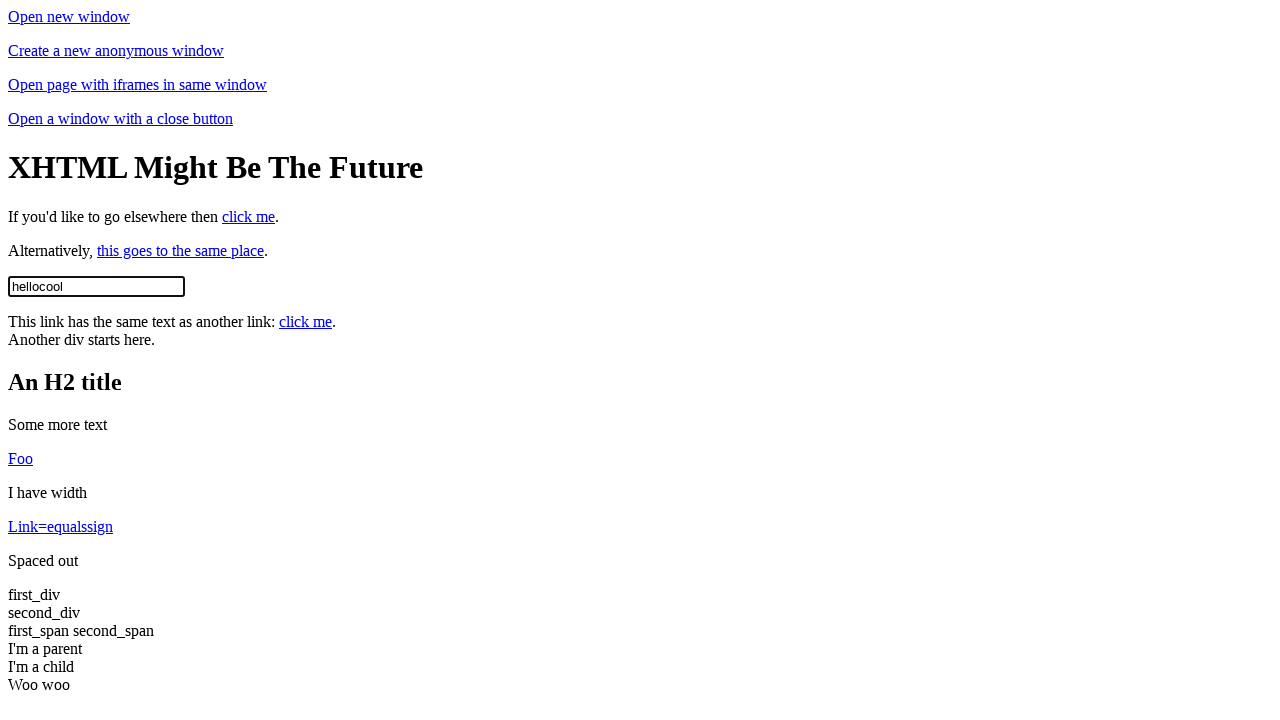